Tests selecting an option from a dropdown list using Selenium's Select helper equivalent in Playwright, selecting by visible text and verifying the selection.

Starting URL: https://the-internet.herokuapp.com/dropdown

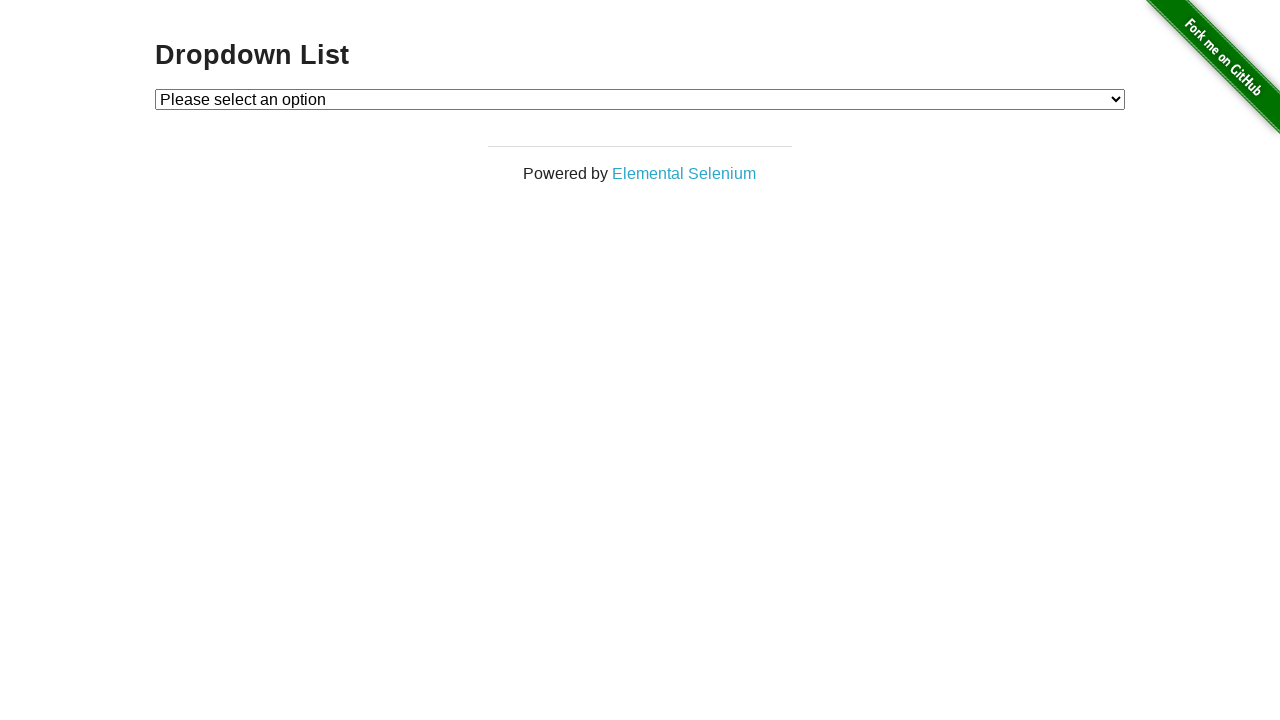

Selected 'Option 1' from dropdown using select_option on #dropdown
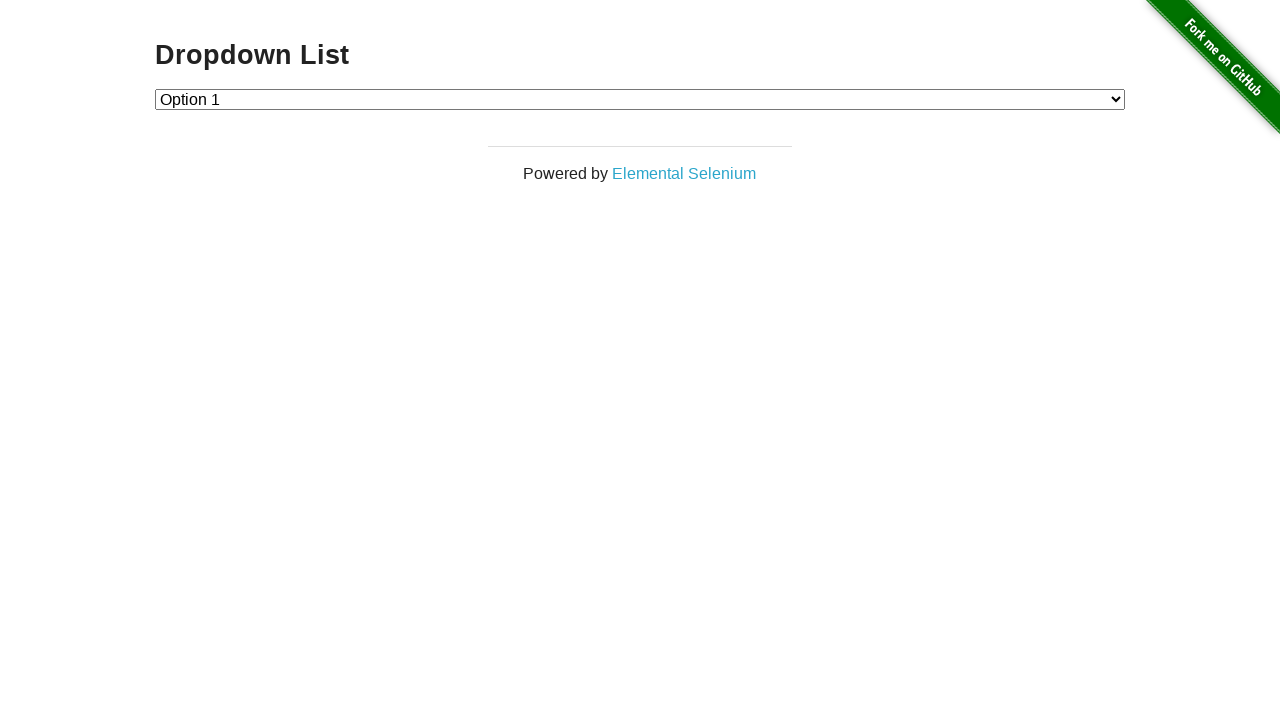

Retrieved text content of selected dropdown option
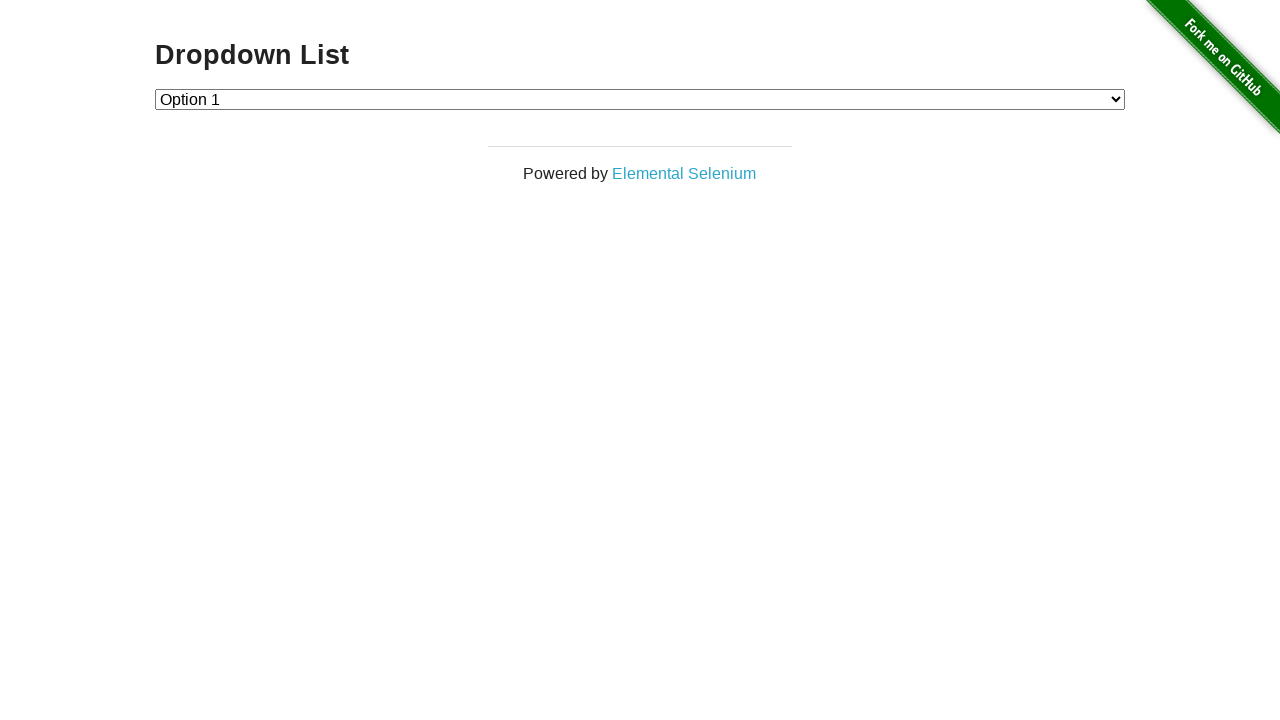

Verified that 'Option 1' is correctly selected
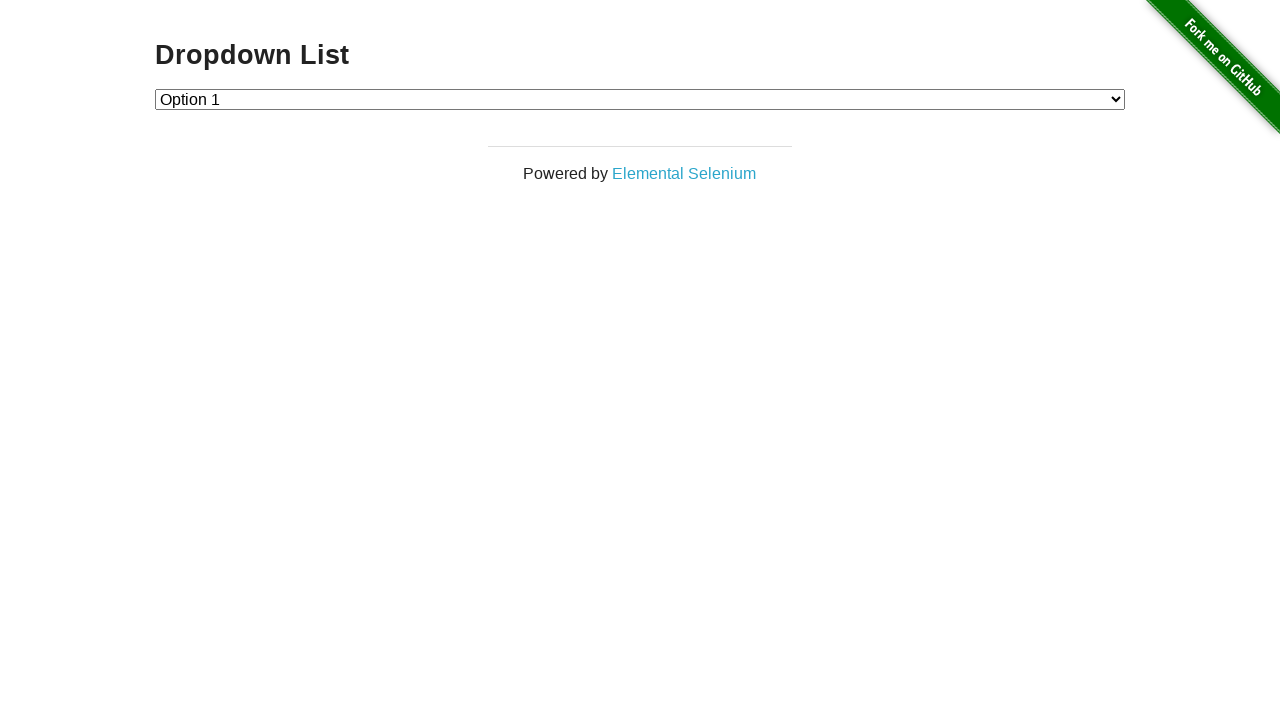

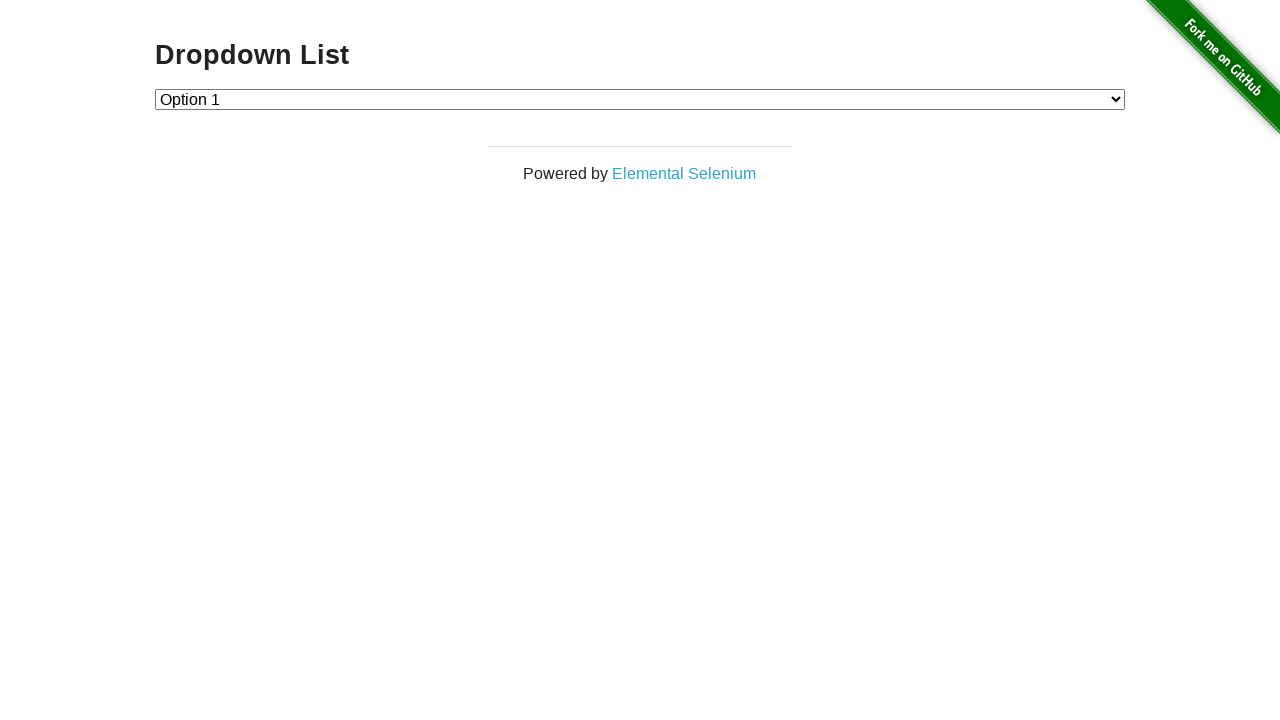